Tests boot size search with a value above the valid range (45) and verifies the error message displayed

Starting URL: https://lm.skillbox.cc/qa_tester/module03/practice1/

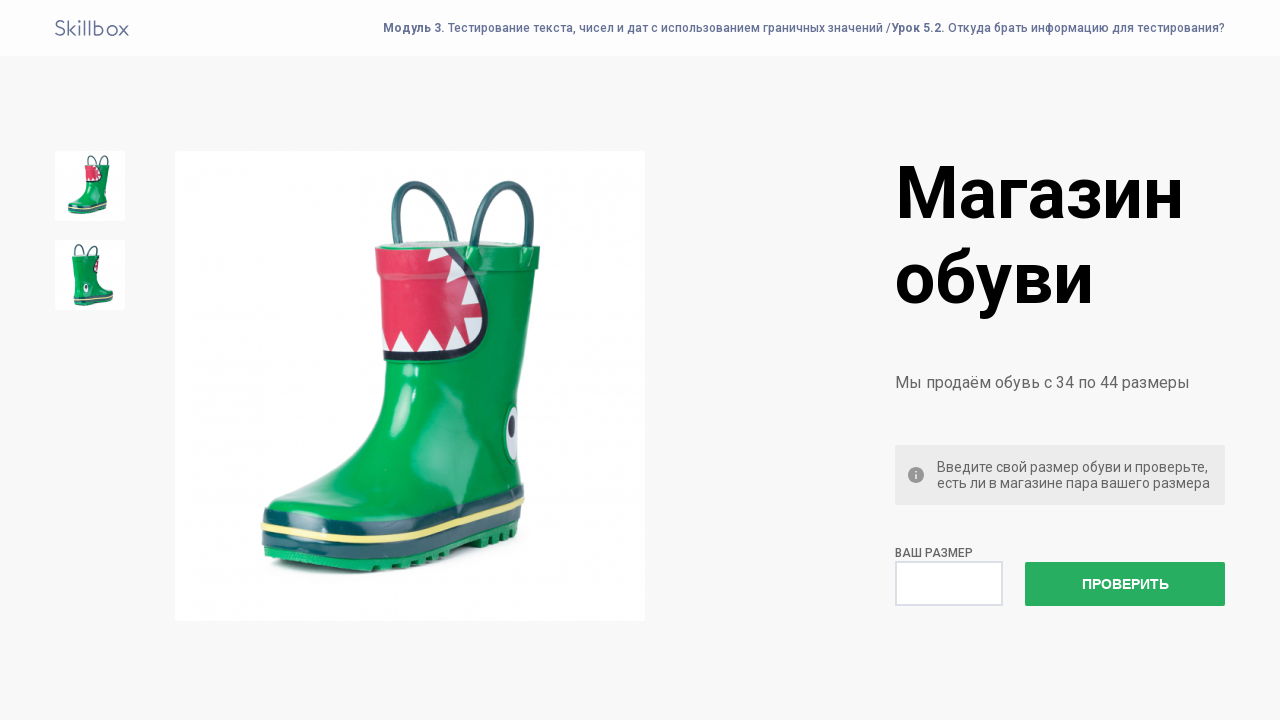

Navigated to boot size search page
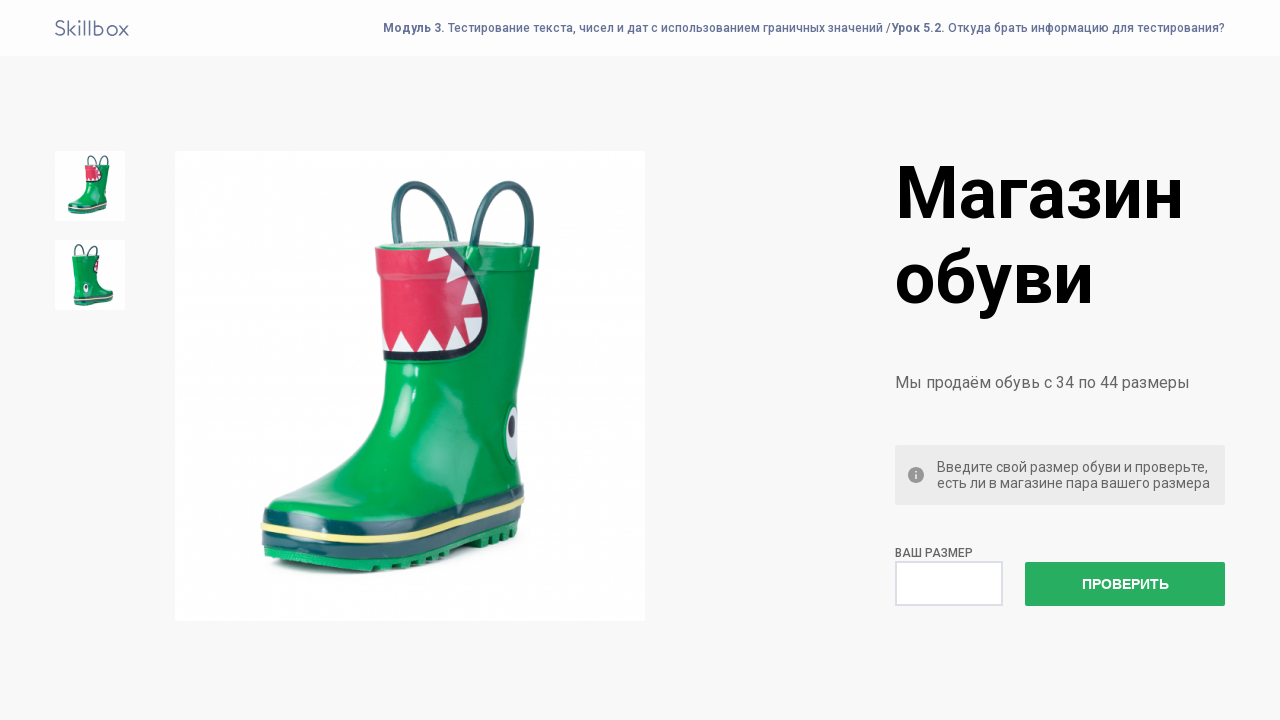

Filled boot size input with value 45 (above valid range) on input[name='check']
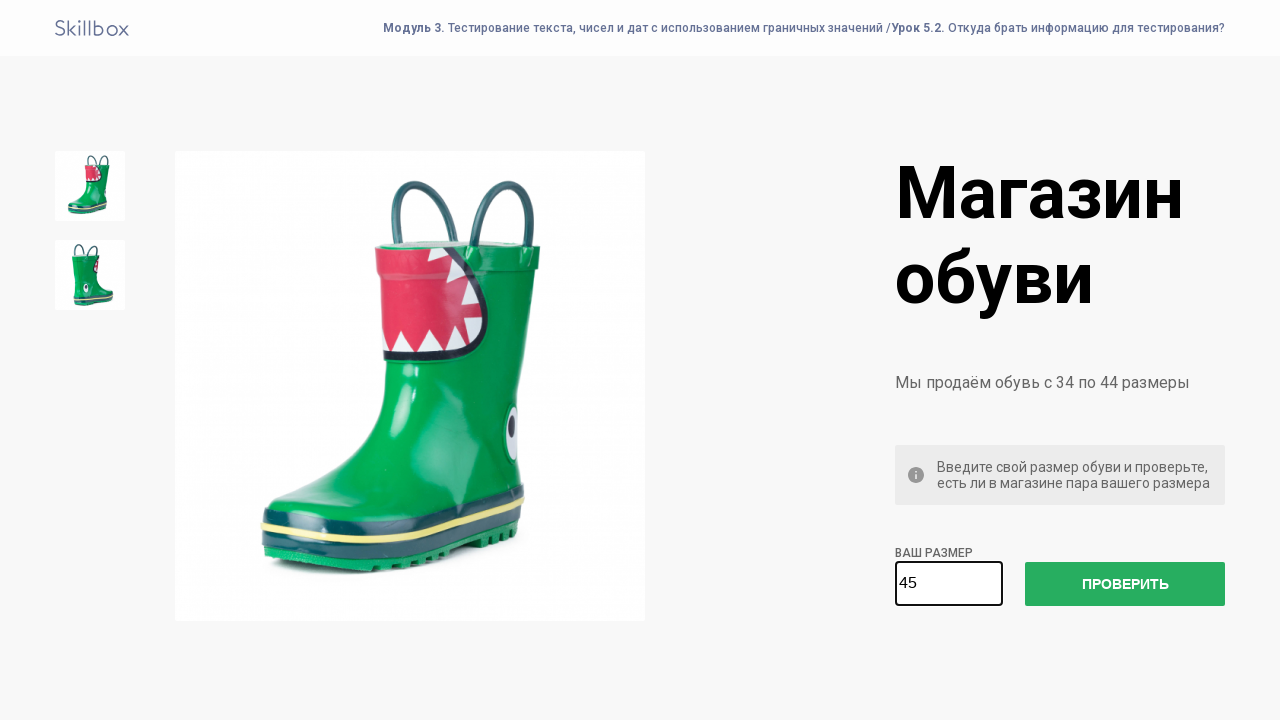

Clicked submit button to search for boot size 45 at (1125, 584) on button
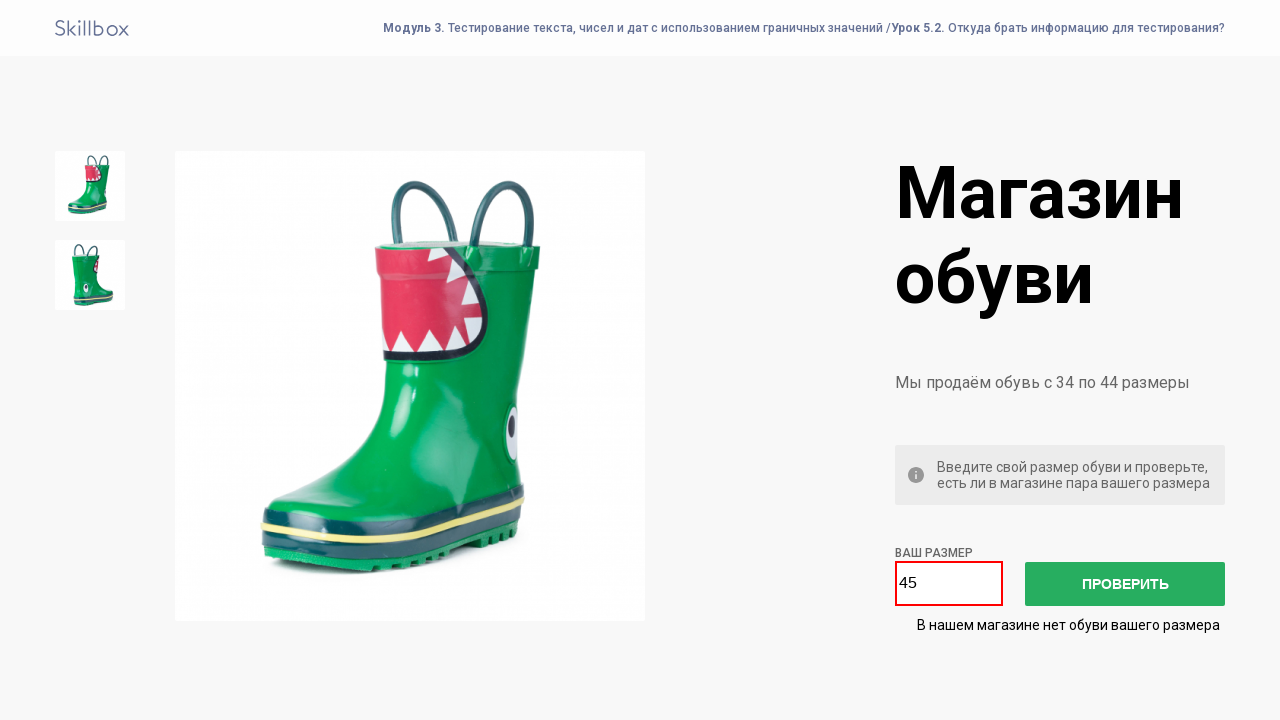

Error message element appeared confirming validation for out-of-range value
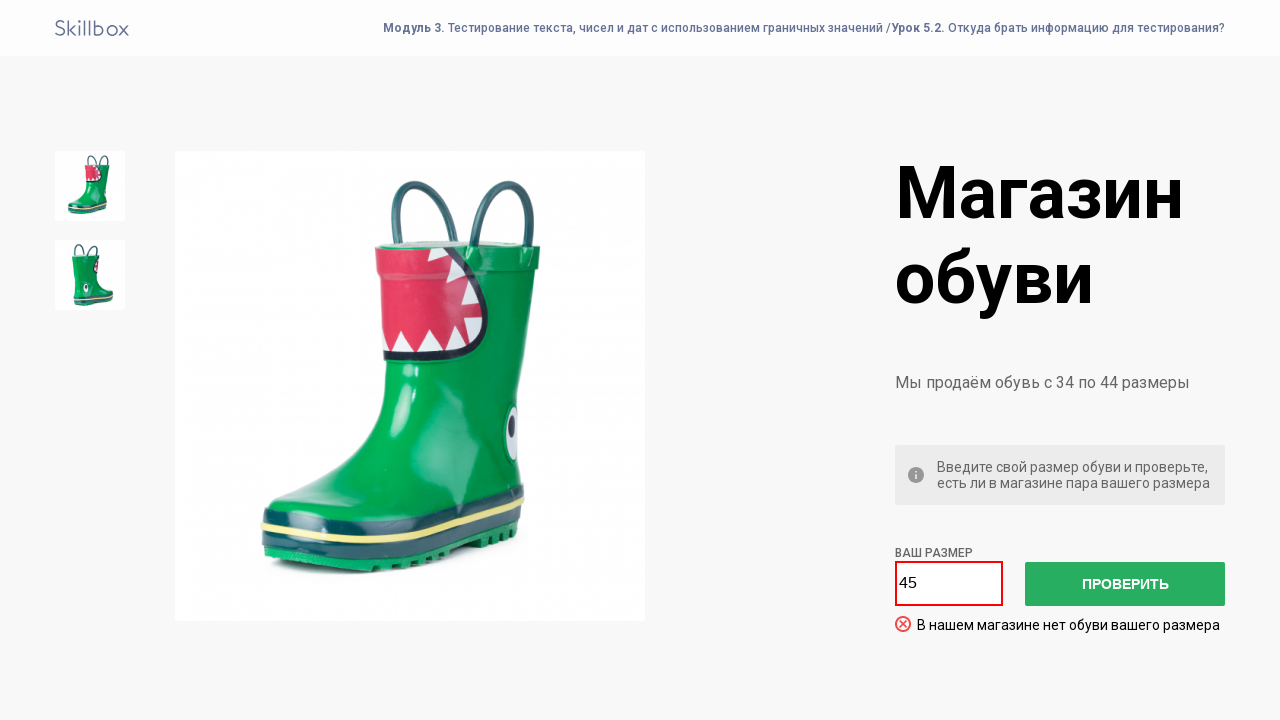

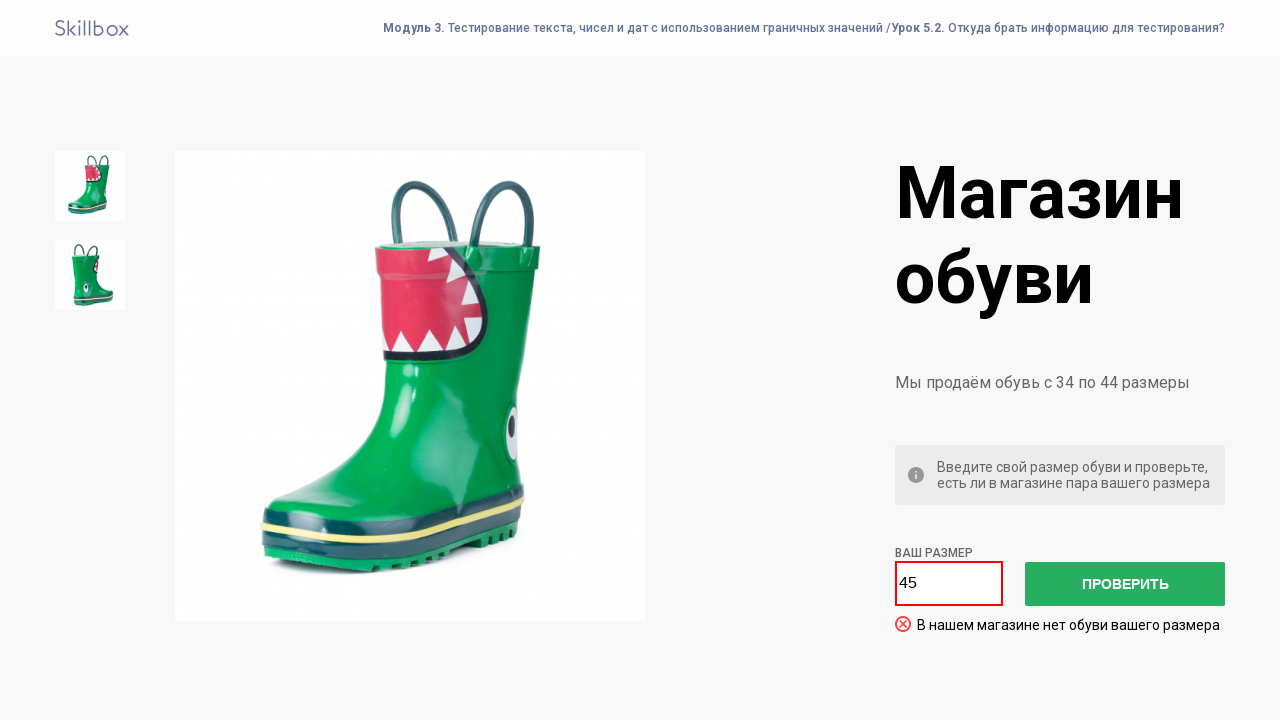